Tests drag and drop functionality on jQuery UI demo page by dragging an element into a droppable area within an iframe

Starting URL: https://jqueryui.com/droppable/

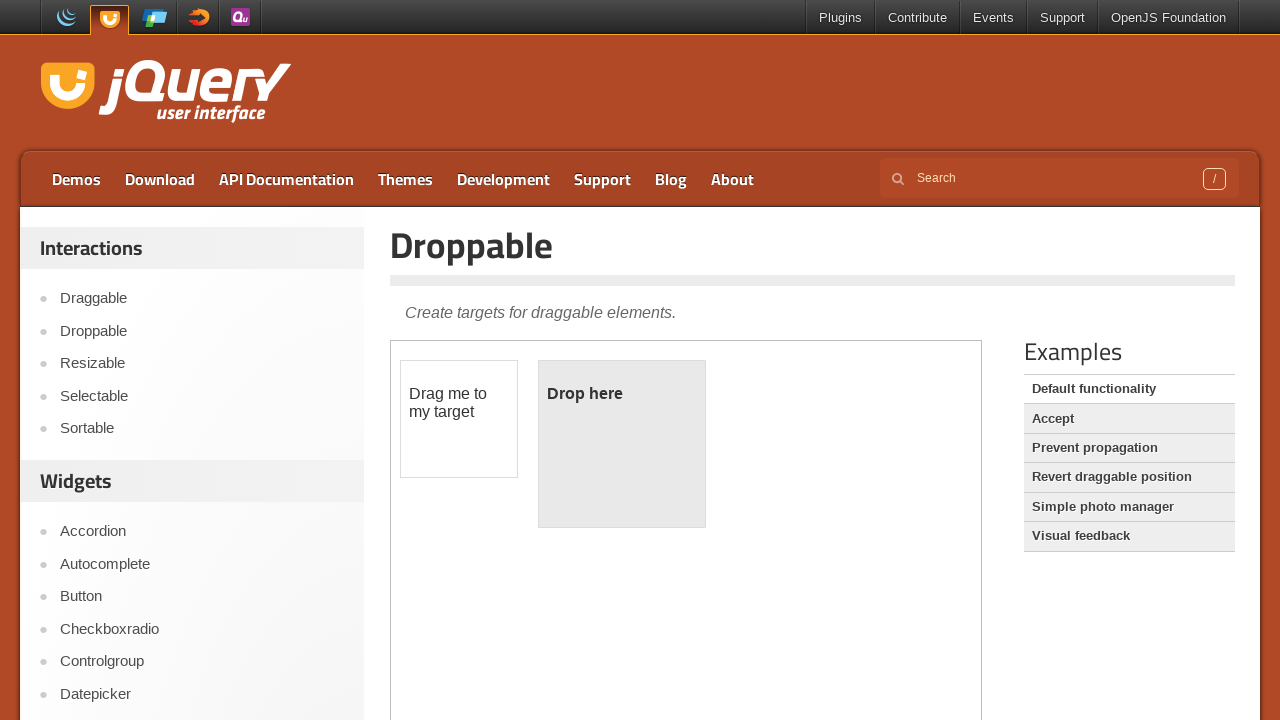

Reloaded the jQuery UI droppable demo page
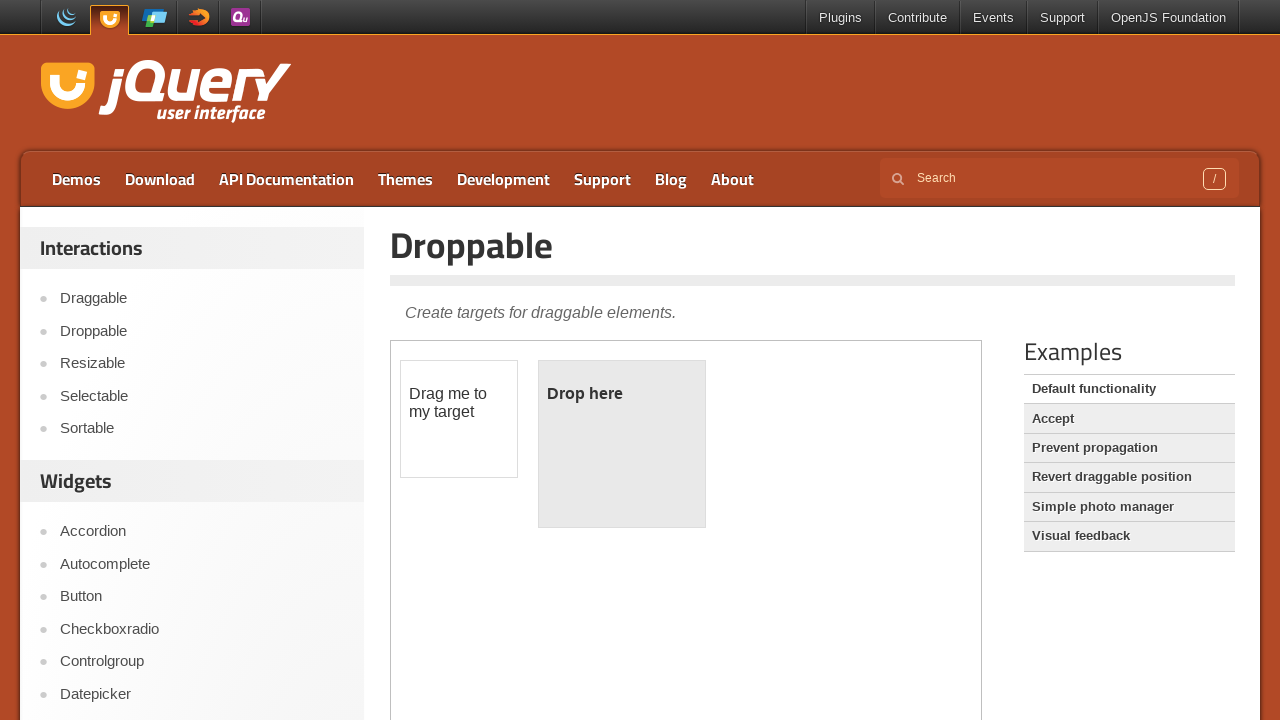

Located the iframe containing the drag and drop demo
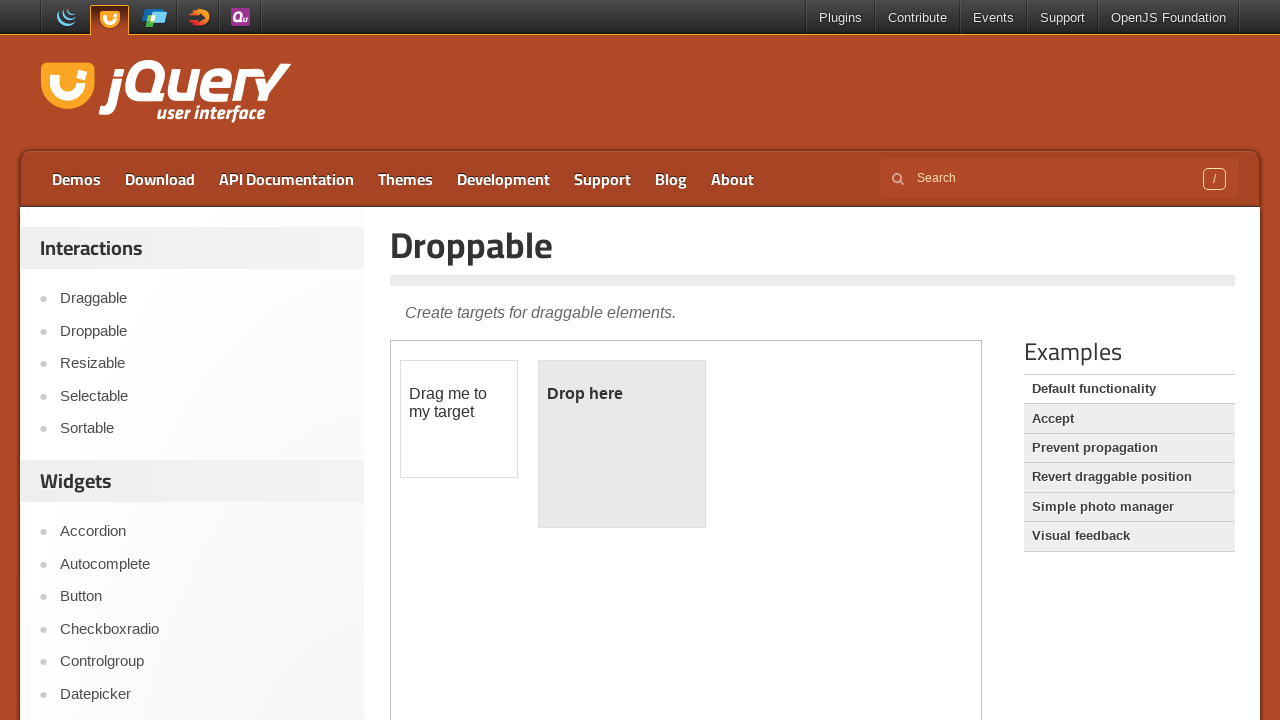

Located the draggable element
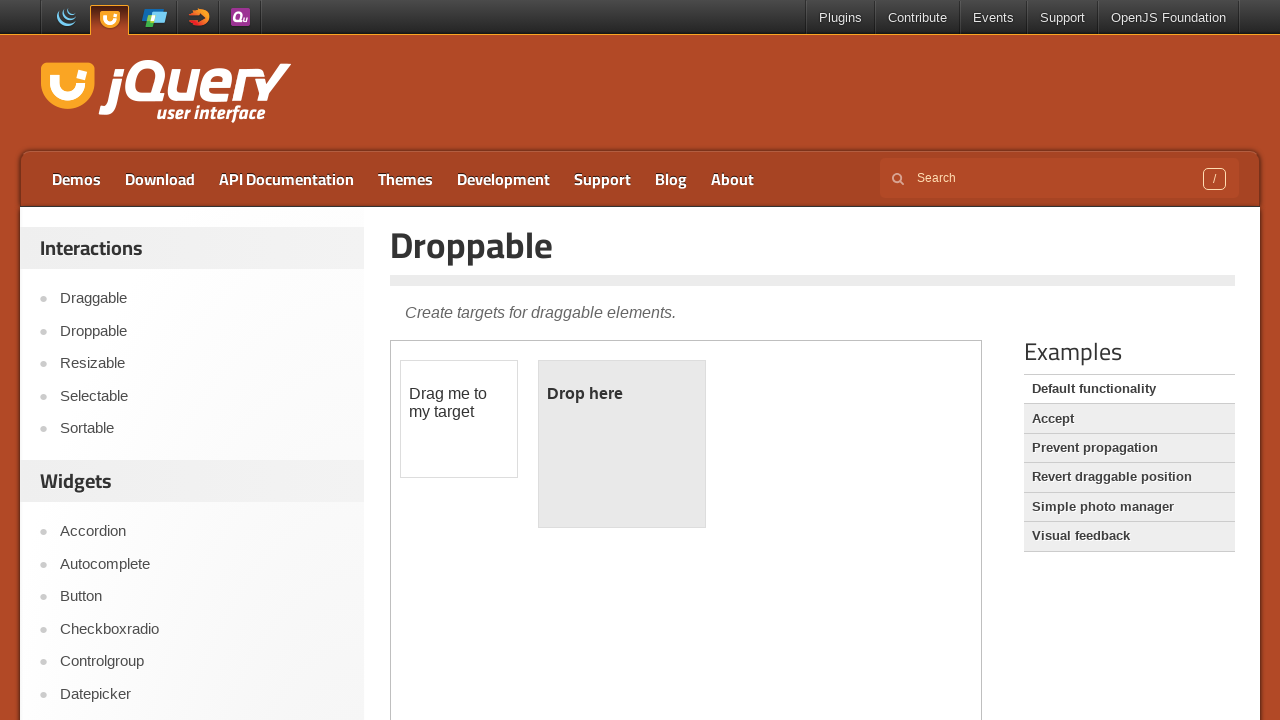

Located the droppable element
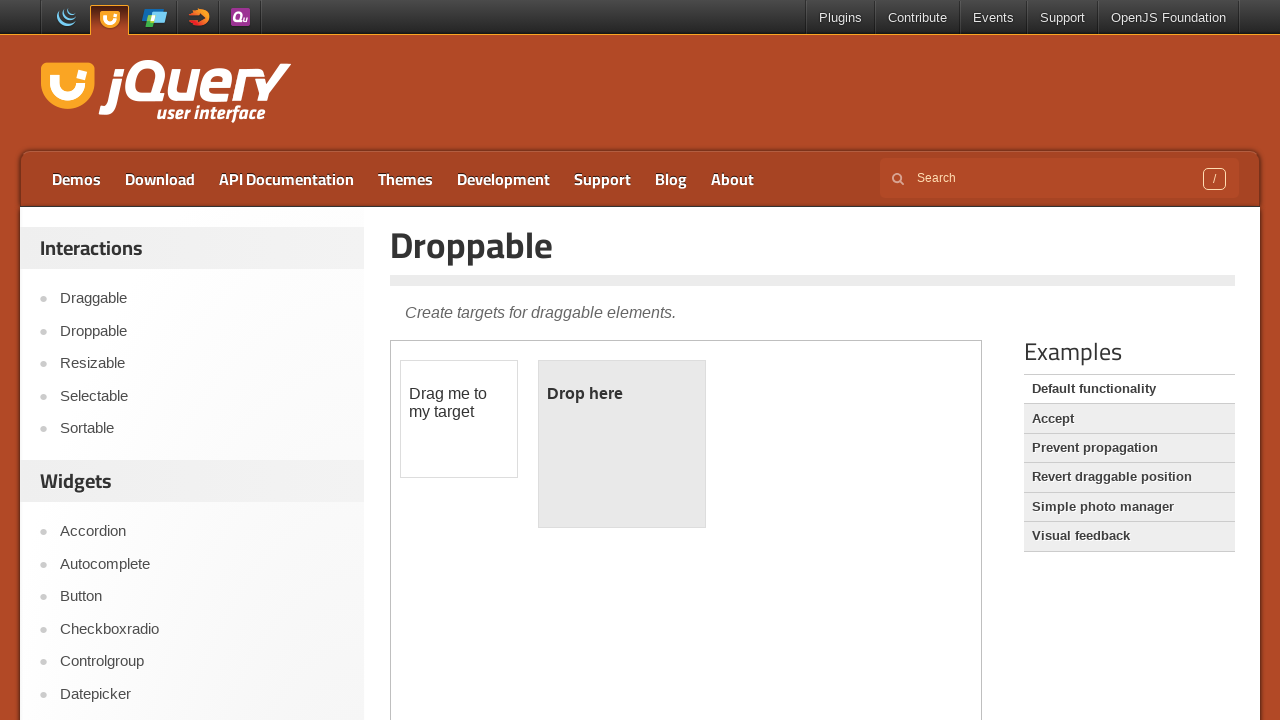

Dragged the draggable element into the droppable area at (622, 444)
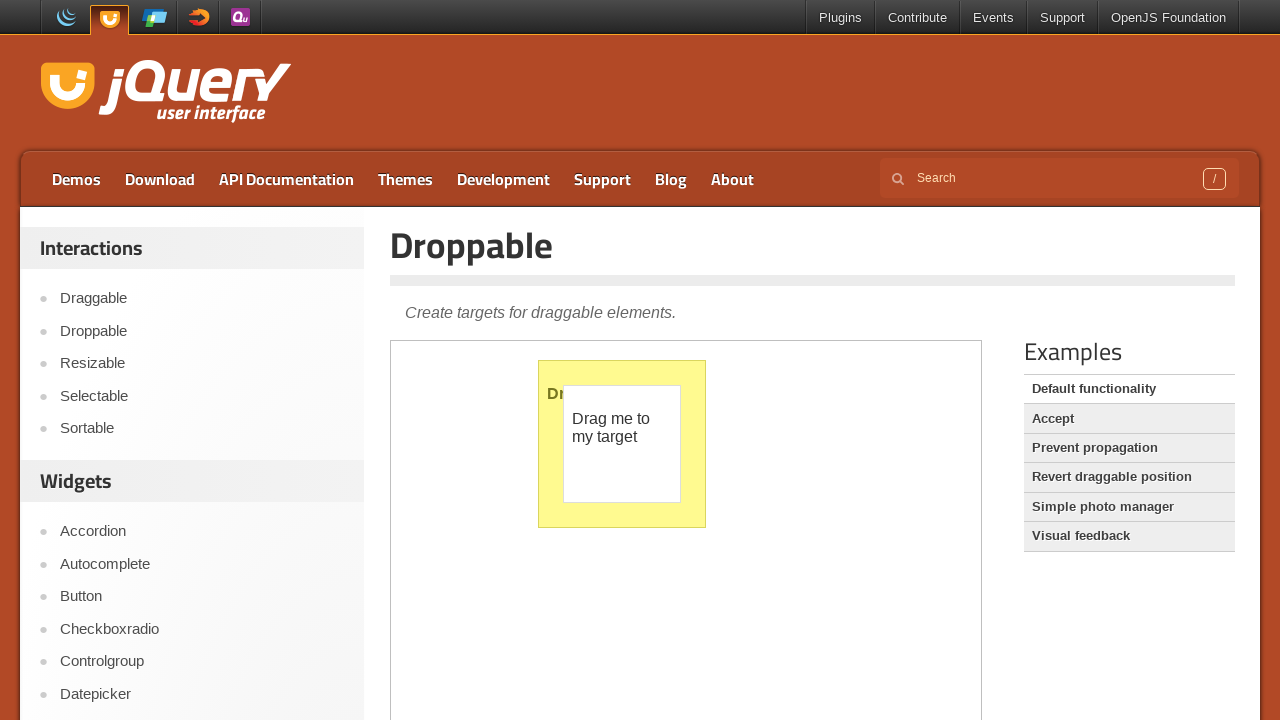

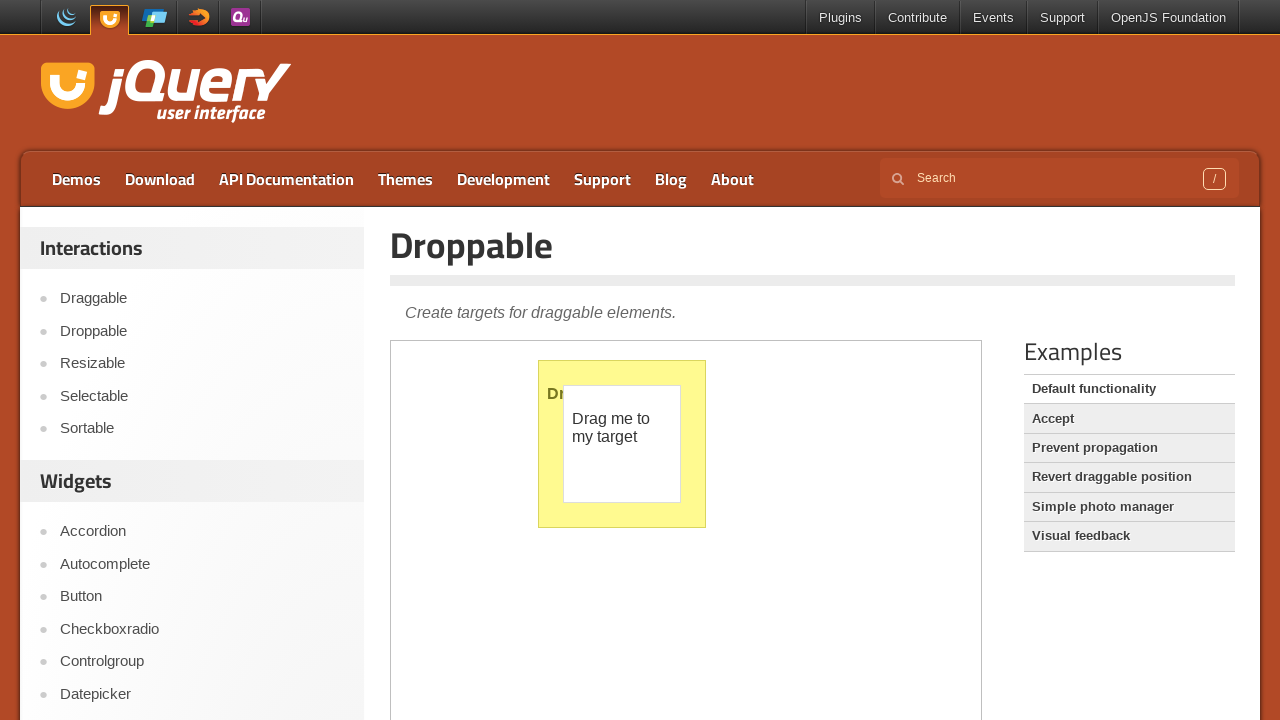